Tests marking individual todo items as complete by checking their checkboxes

Starting URL: https://demo.playwright.dev/todomvc

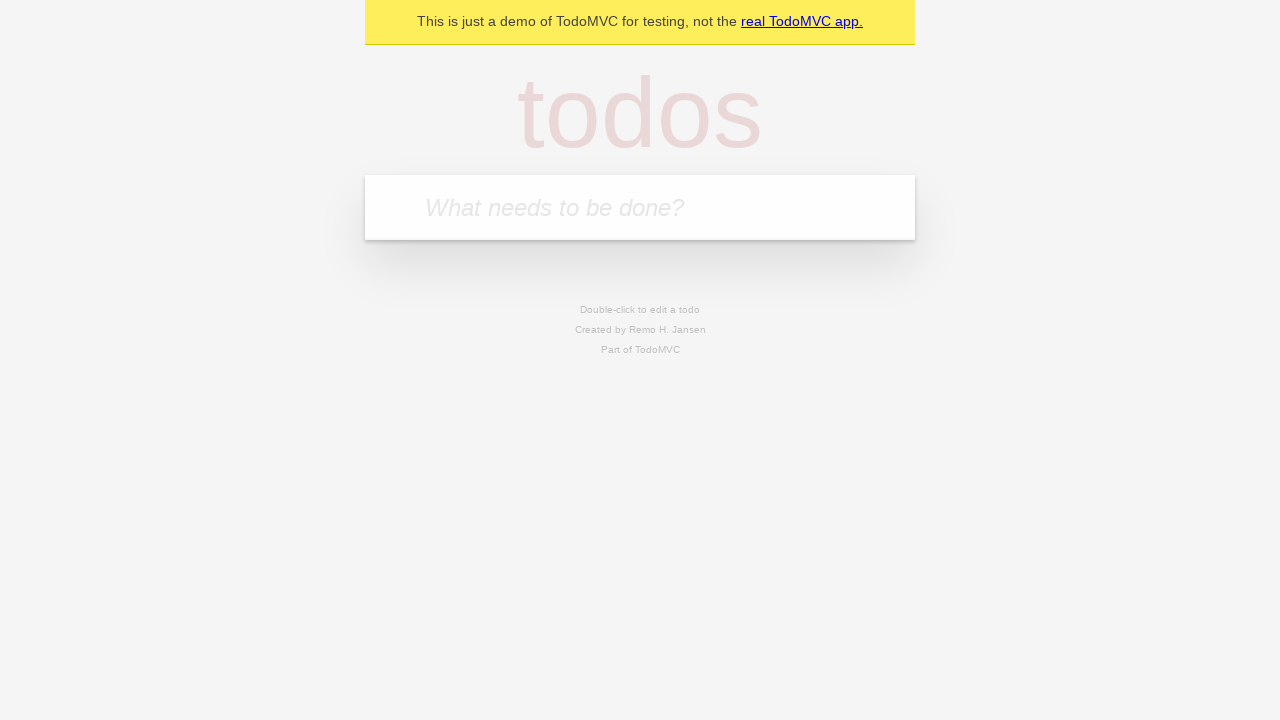

Filled input field with first todo item 'buy some cheese' on internal:attr=[placeholder="What needs to be done?"i]
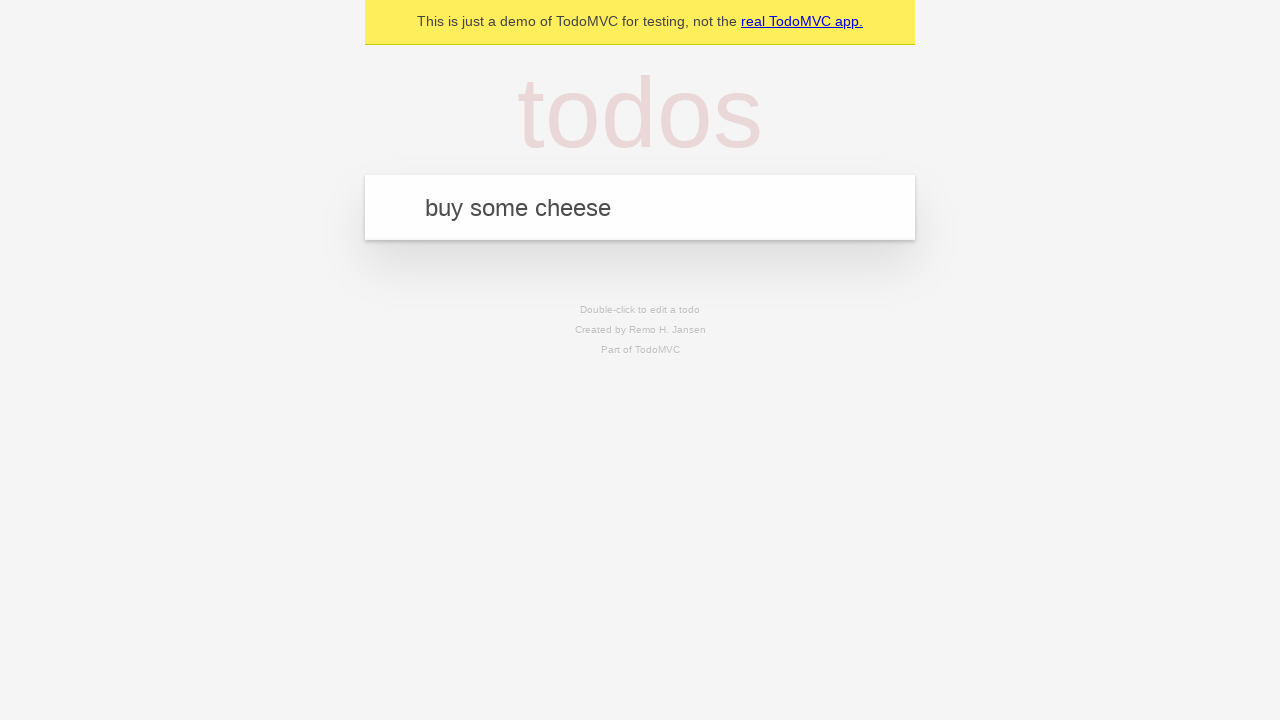

Pressed Enter to create first todo item on internal:attr=[placeholder="What needs to be done?"i]
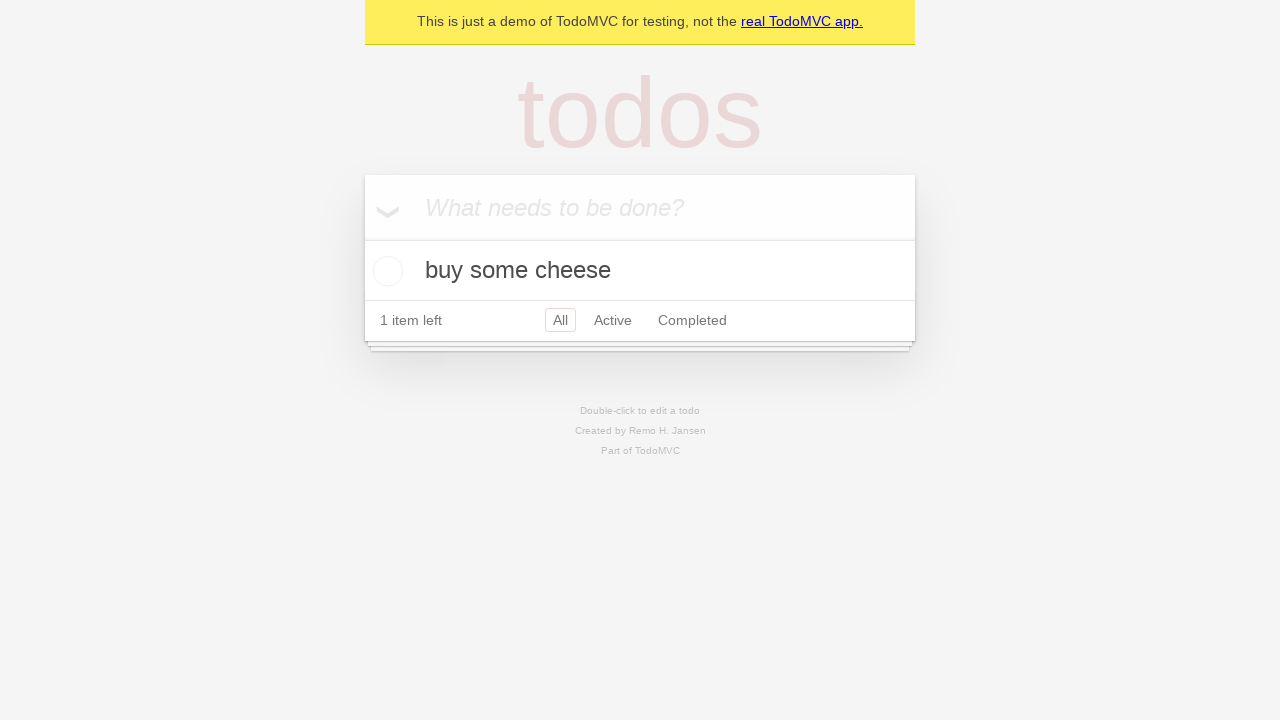

Filled input field with second todo item 'feed the cat' on internal:attr=[placeholder="What needs to be done?"i]
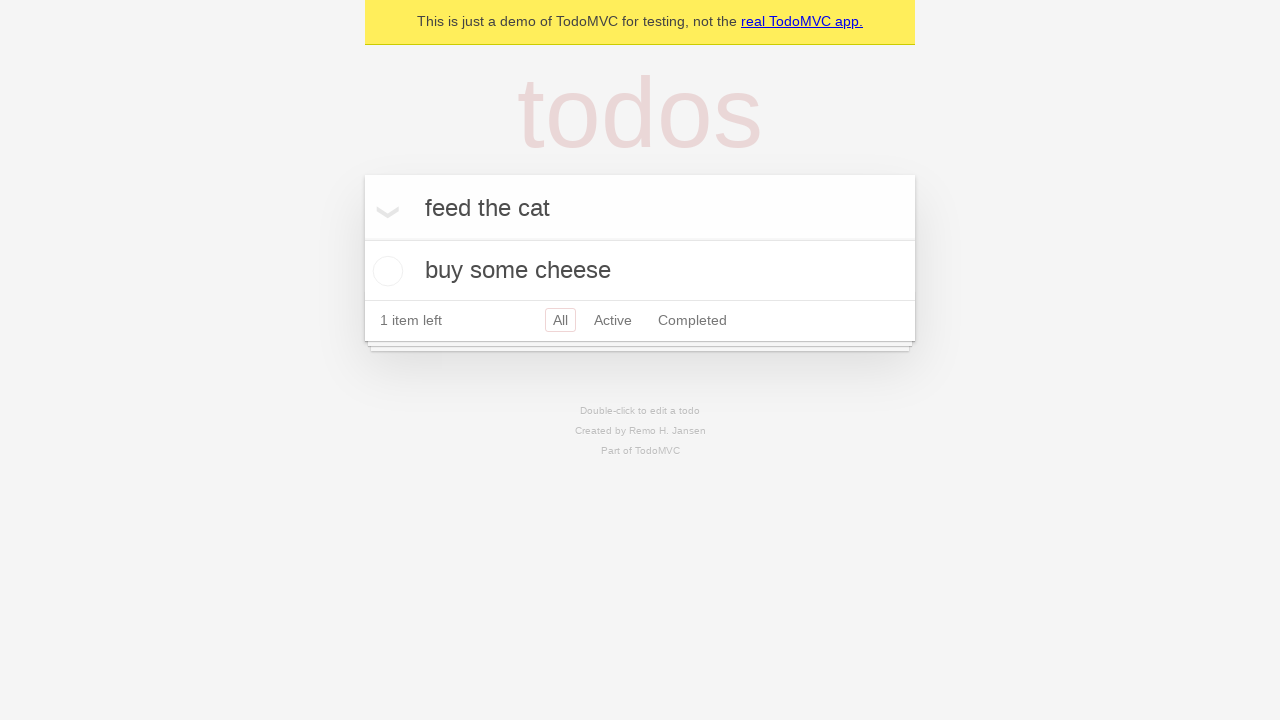

Pressed Enter to create second todo item on internal:attr=[placeholder="What needs to be done?"i]
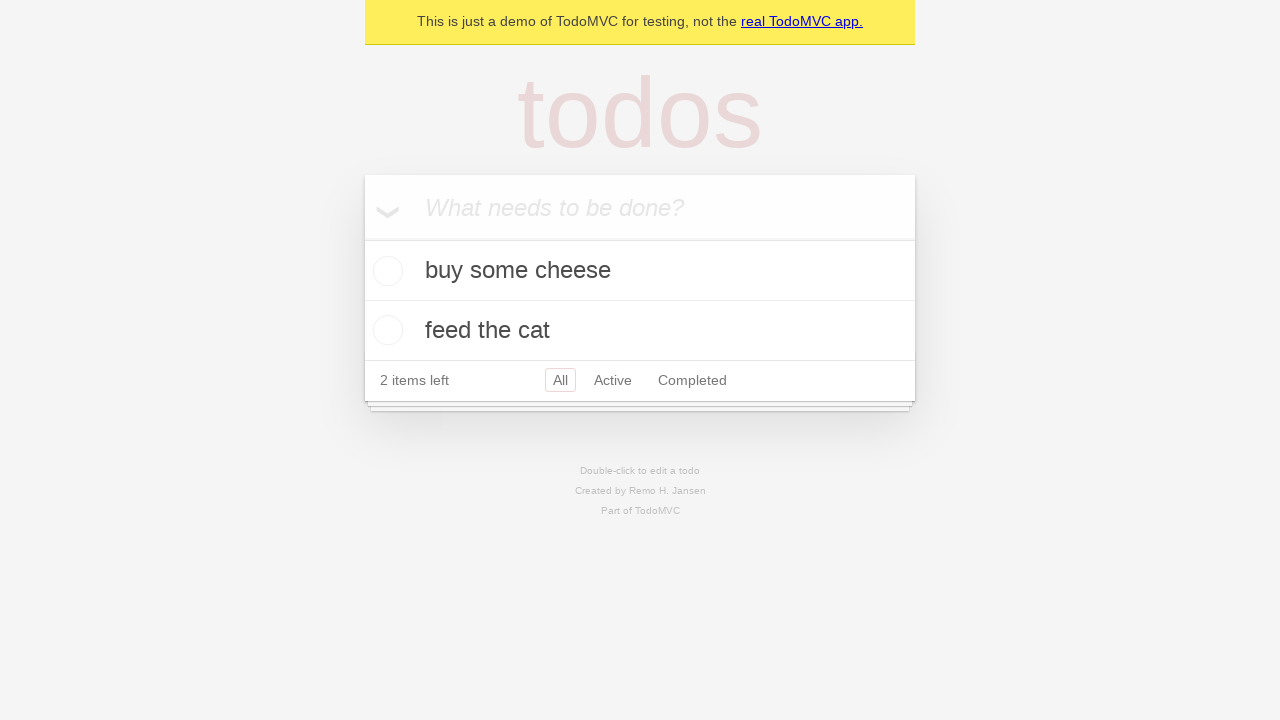

Checked checkbox for first todo item 'buy some cheese' at (385, 271) on internal:testid=[data-testid="todo-item"s] >> nth=0 >> internal:role=checkbox
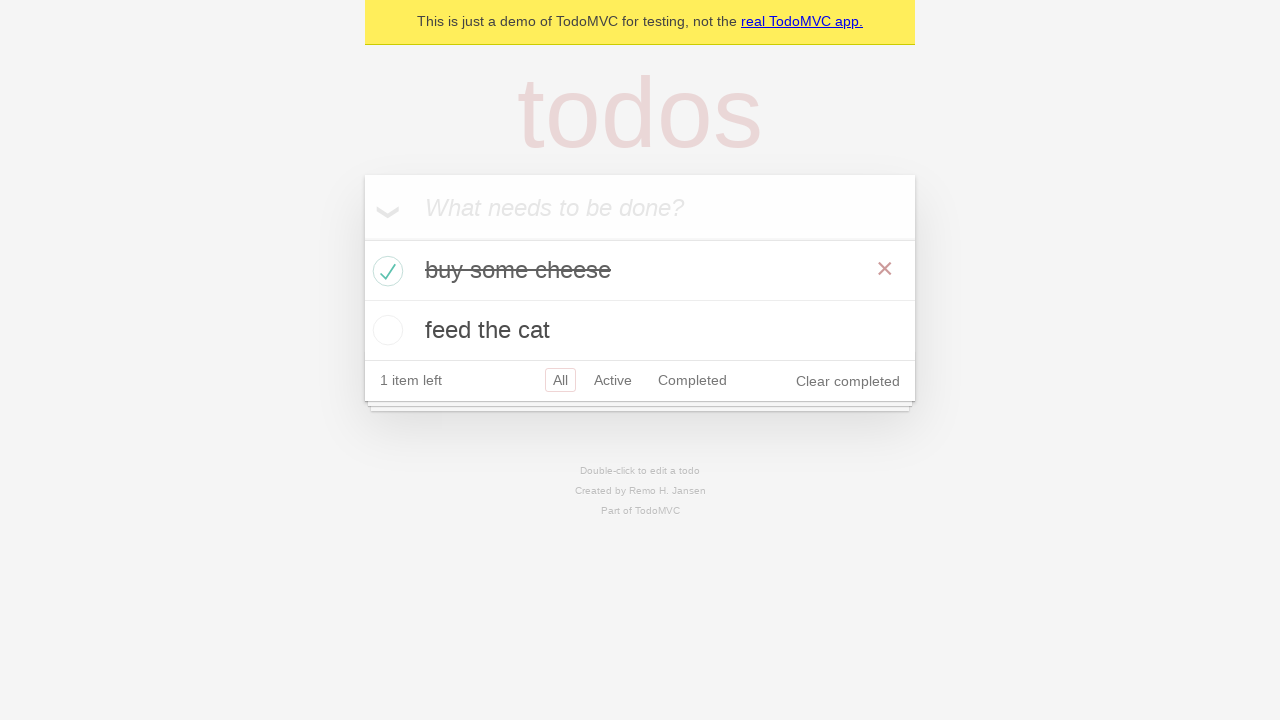

Checked checkbox for second todo item 'feed the cat' at (385, 330) on internal:testid=[data-testid="todo-item"s] >> nth=1 >> internal:role=checkbox
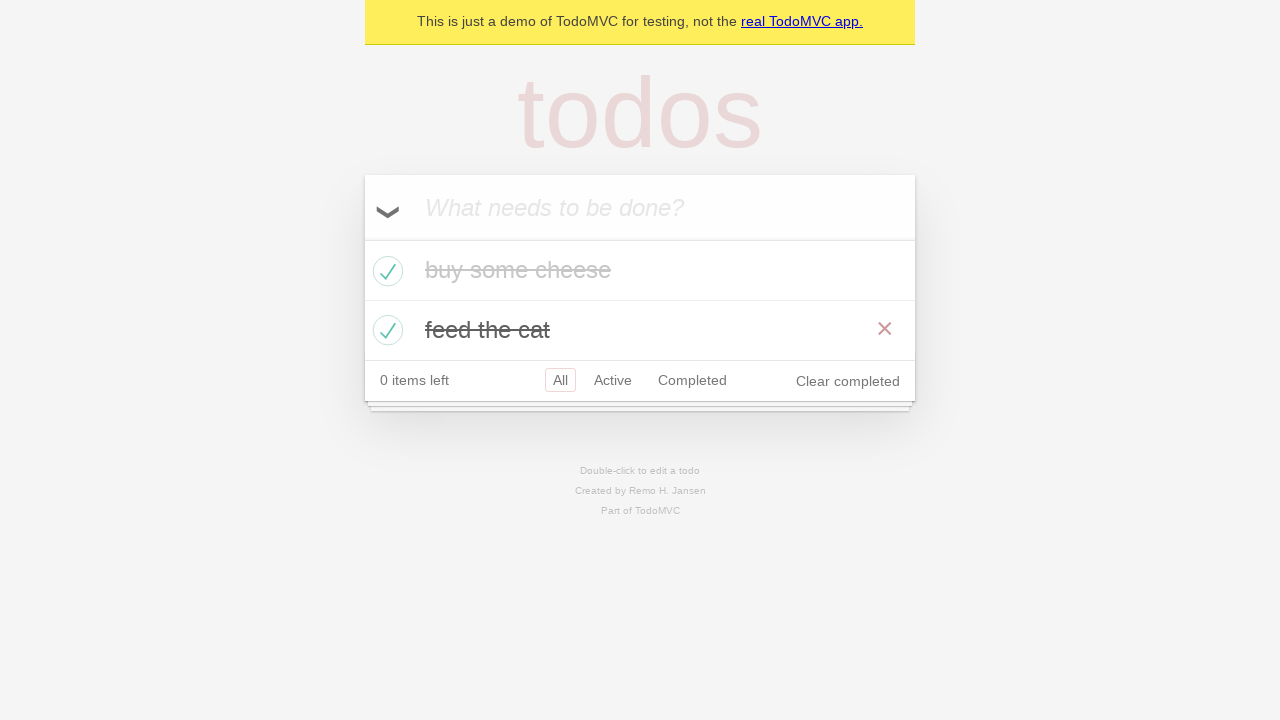

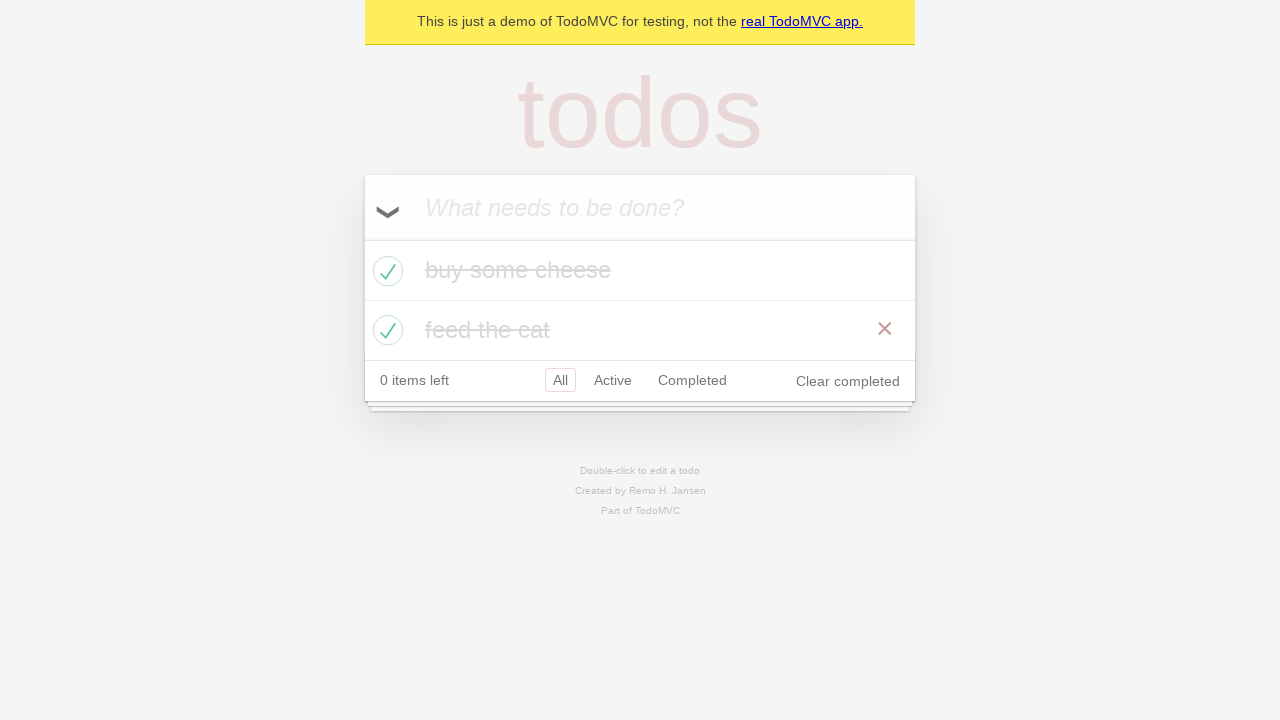